Tests multiple window handling by clicking on a help link that opens in a new window, switching between windows, and verifying window titles

Starting URL: https://accounts.google.com/signin/v2/identifier?passive=1209600&continue=https%3A%2F%2Faccounts.google.com%2Fb%2F1%2FAddMailService&followup=https%3A%2F%2Faccounts.google.com%2Fb%2F1%2FAddMailService&flowName=GlifWebSignIn&flowEntry=ServiceLogin

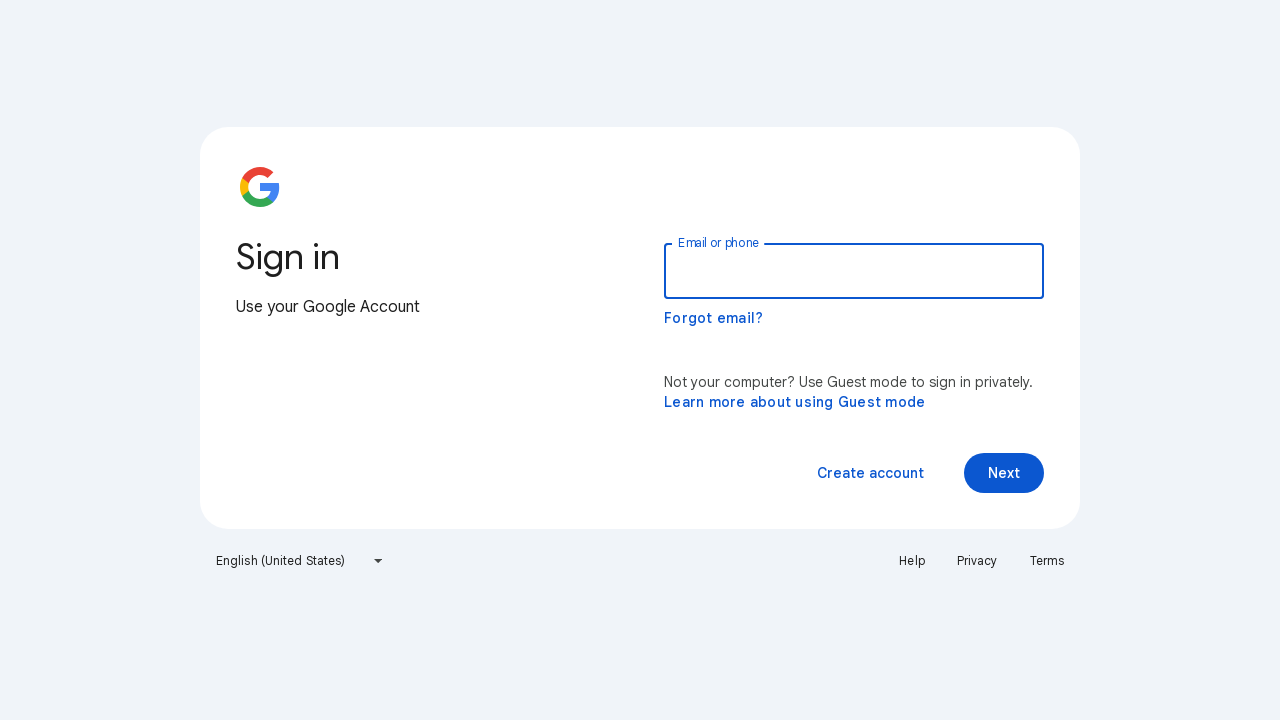

Clicked Help link to open new window at (912, 561) on xpath=//a[contains(text(),'Help')]
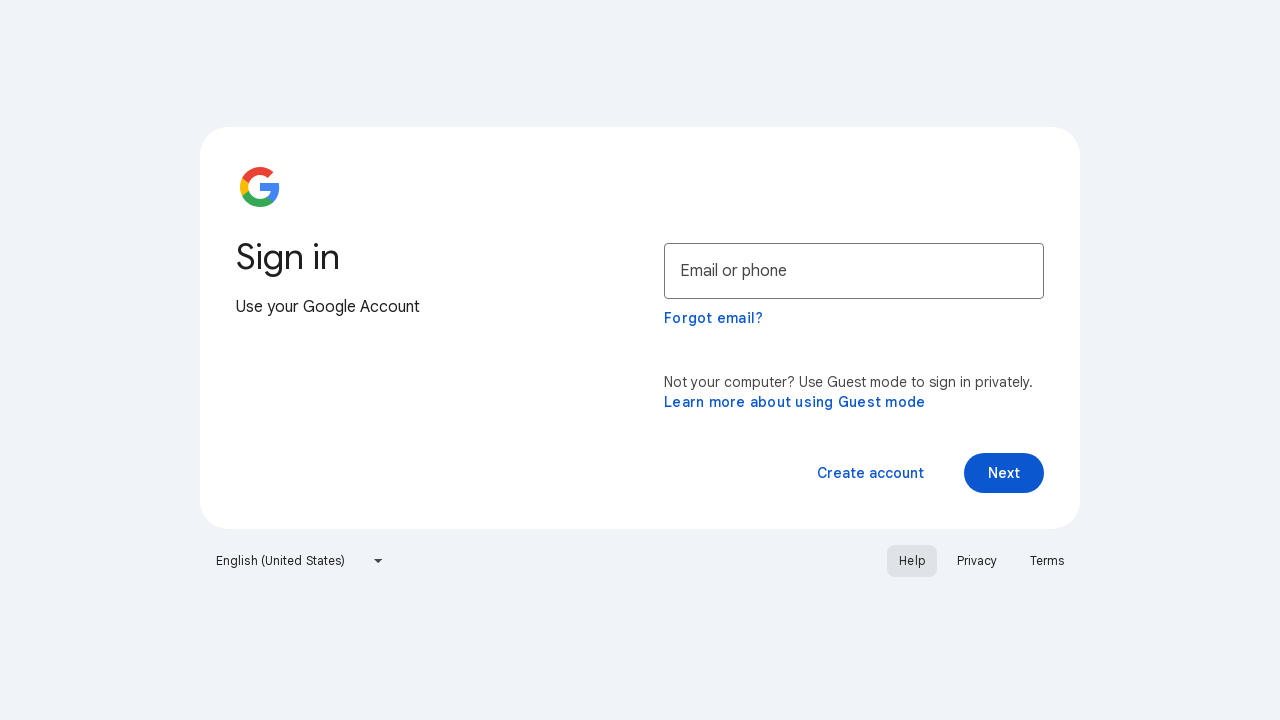

New window/tab opened and captured
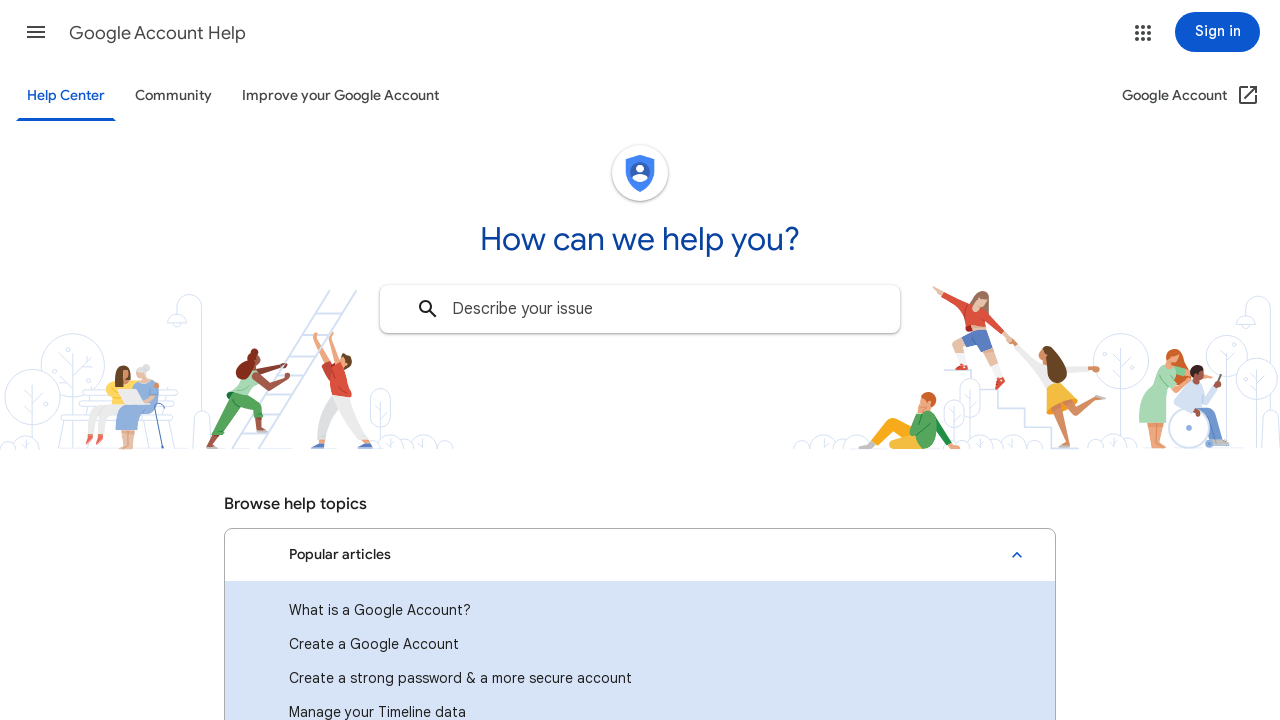

New page finished loading
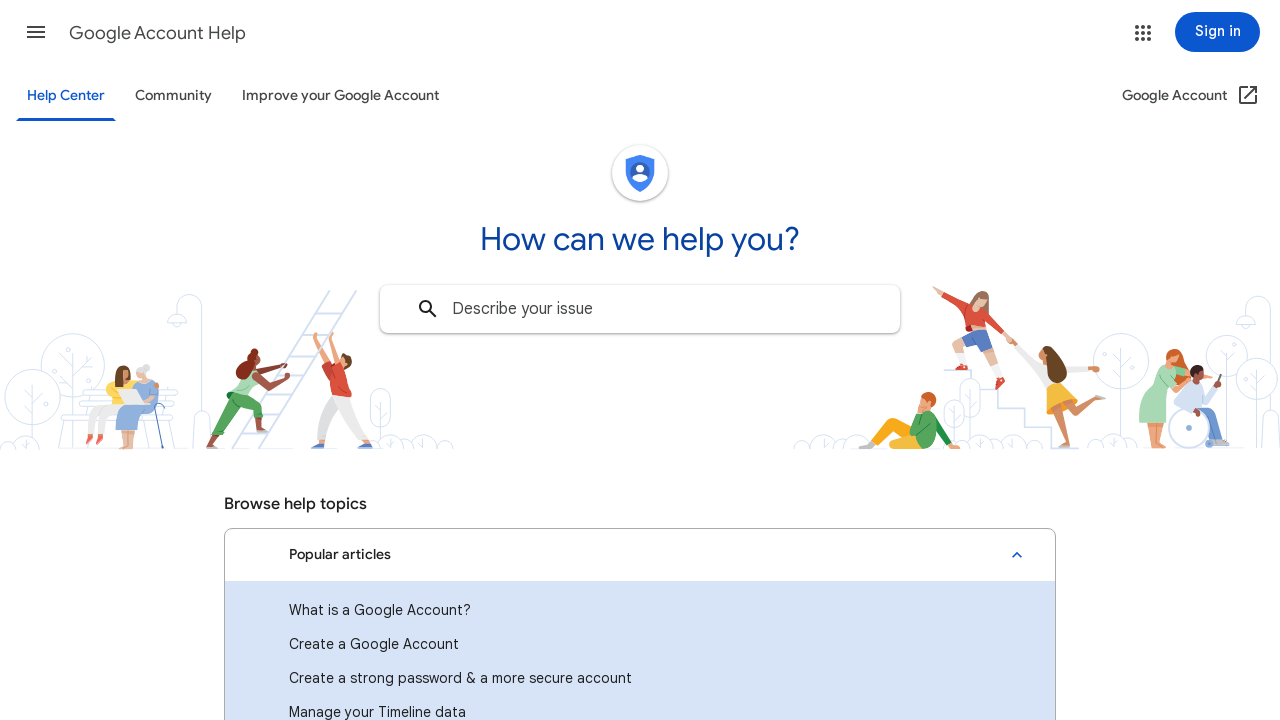

Captured child window title: Google Account Help
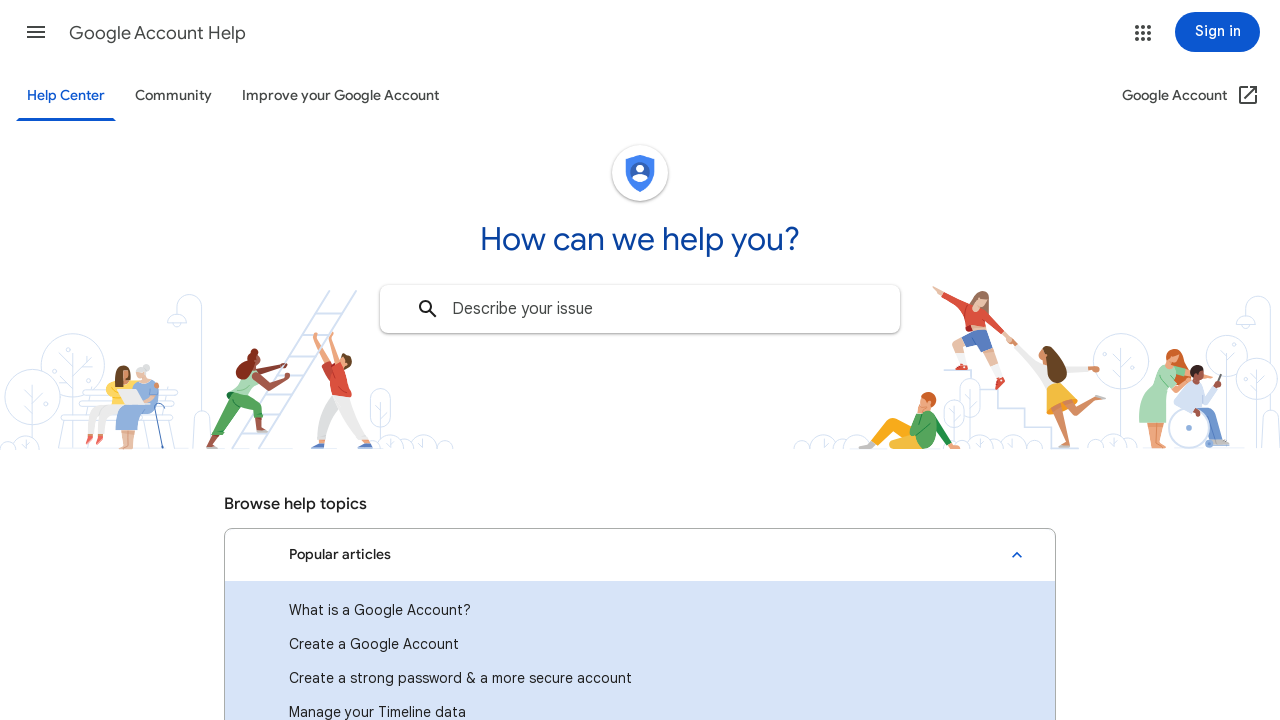

Closed child window
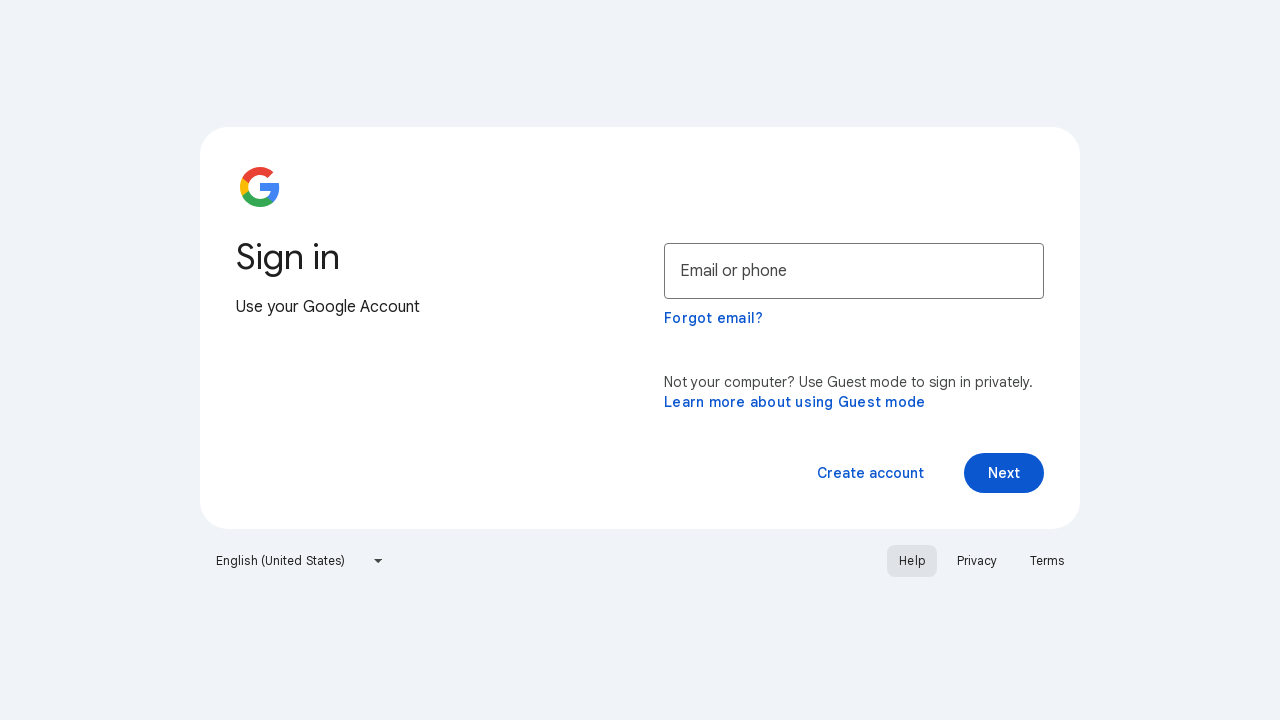

Captured main window title: Sign in - Google Accounts
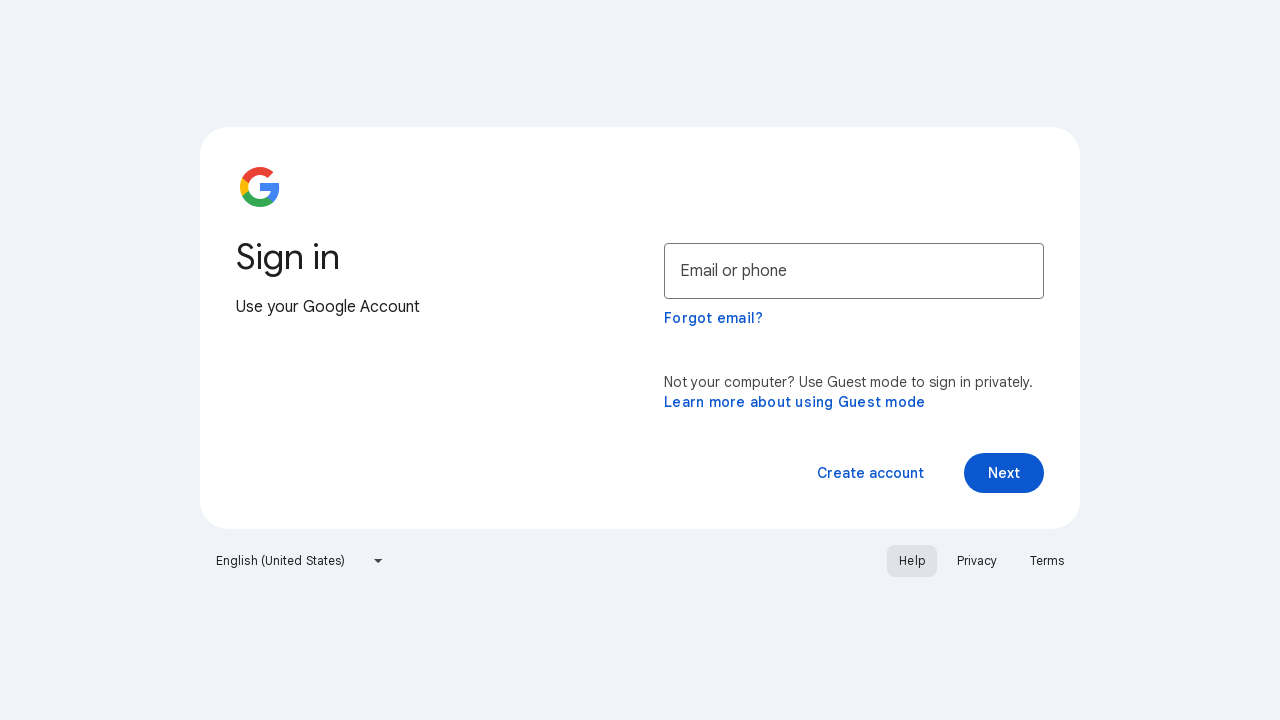

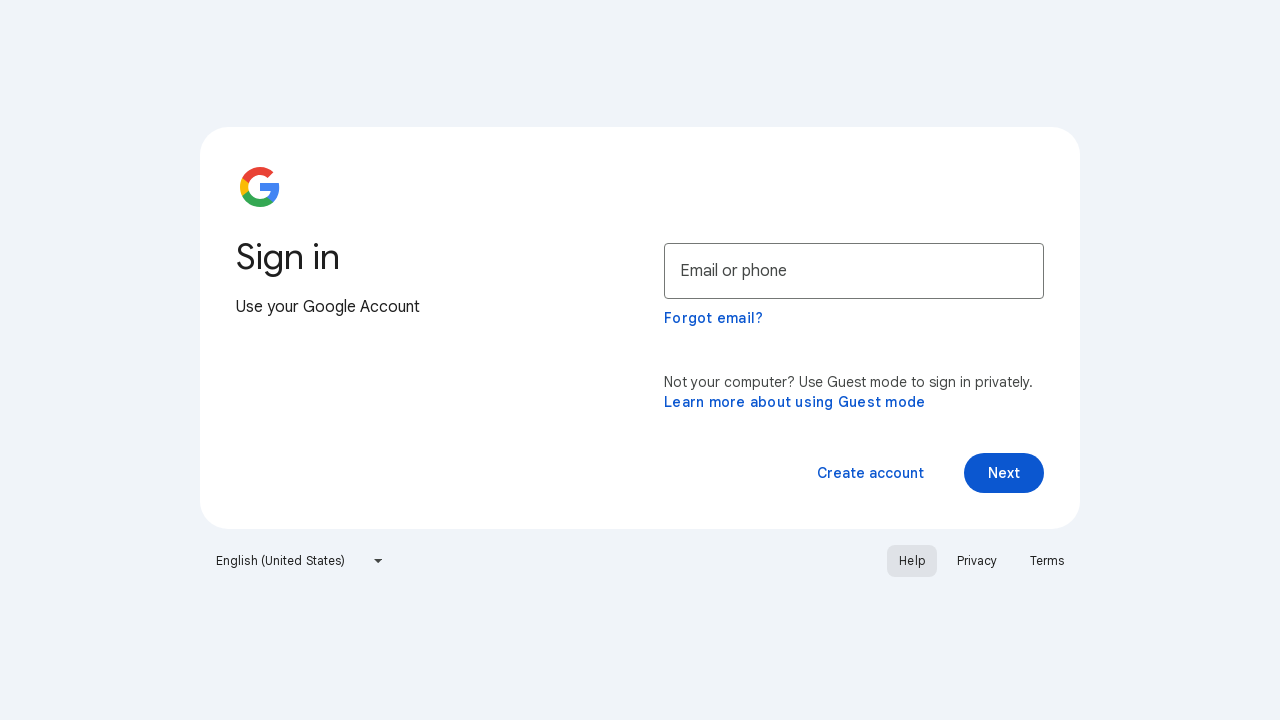